Navigates to a test e-commerce store homepage and verifies the page loads successfully by waiting for the page content to be visible.

Starting URL: http://teststore.automationtesting.co.uk/

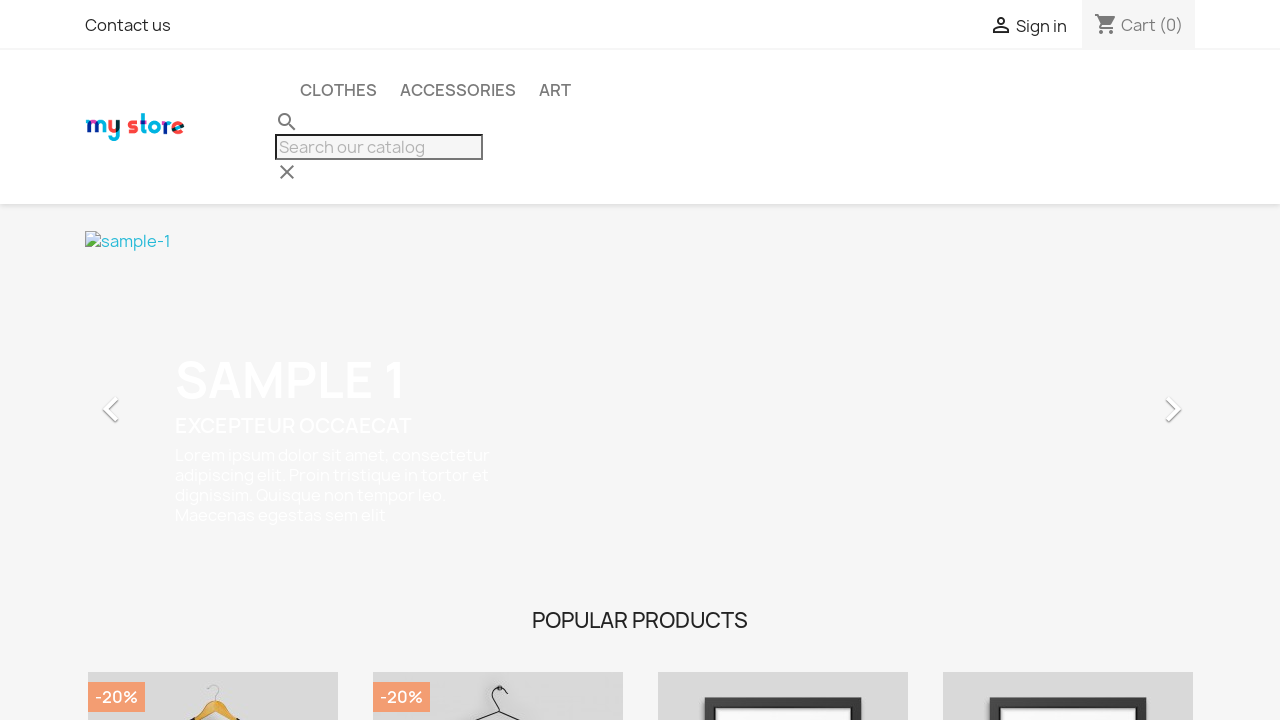

Set viewport size to 1920x1080
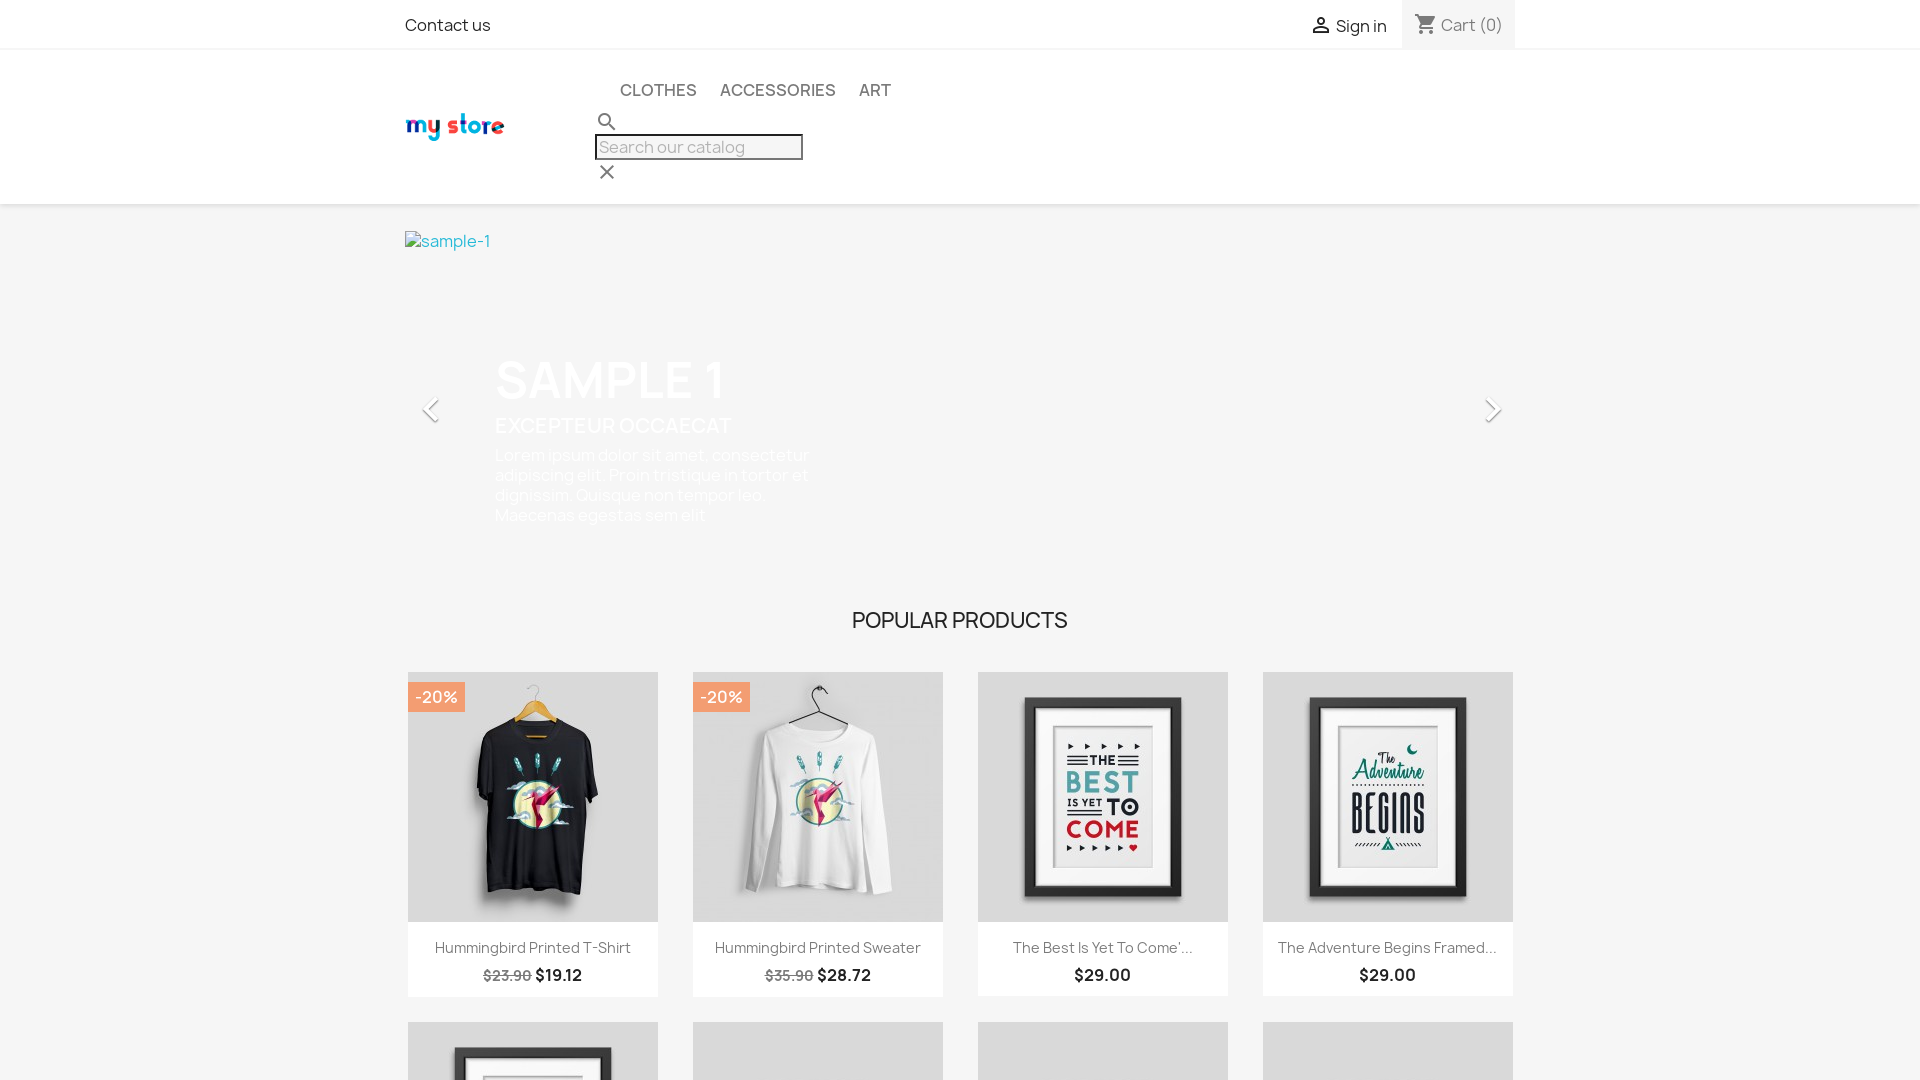

Waited for page DOM content to load
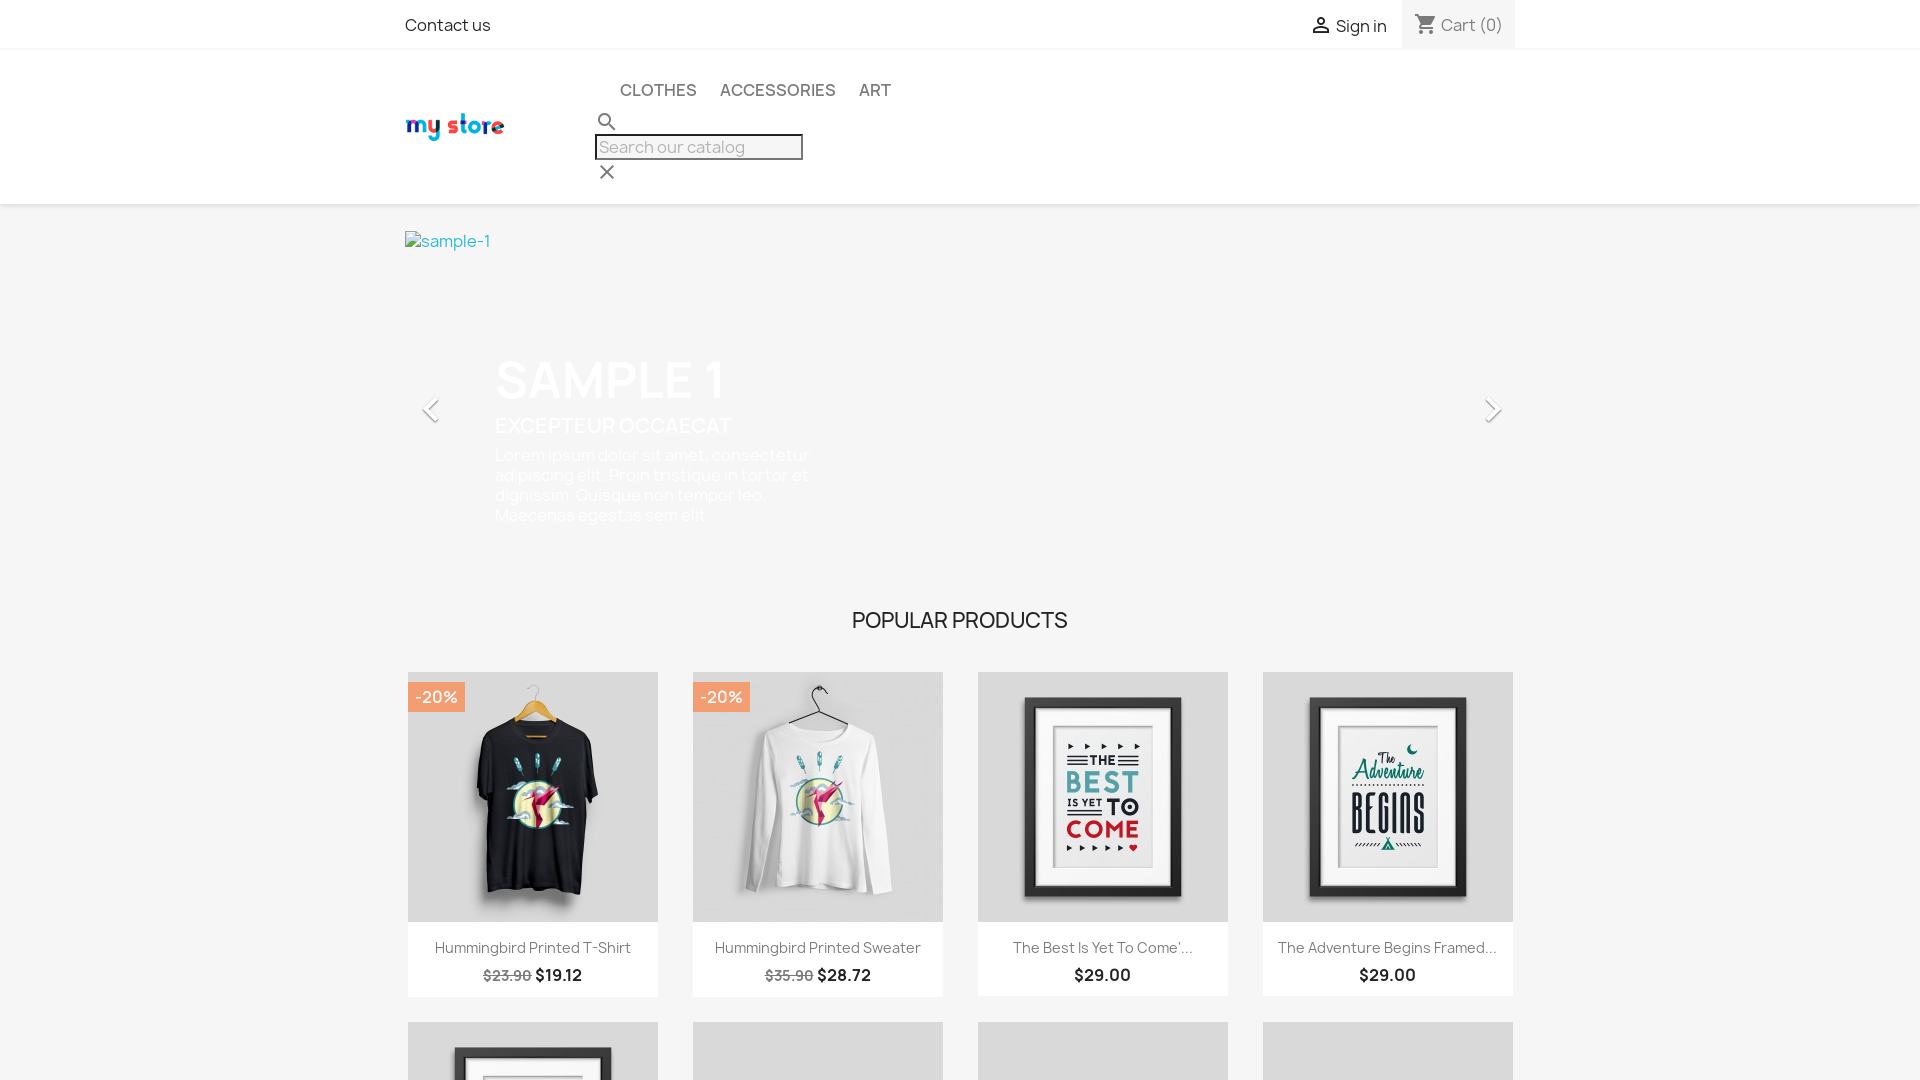

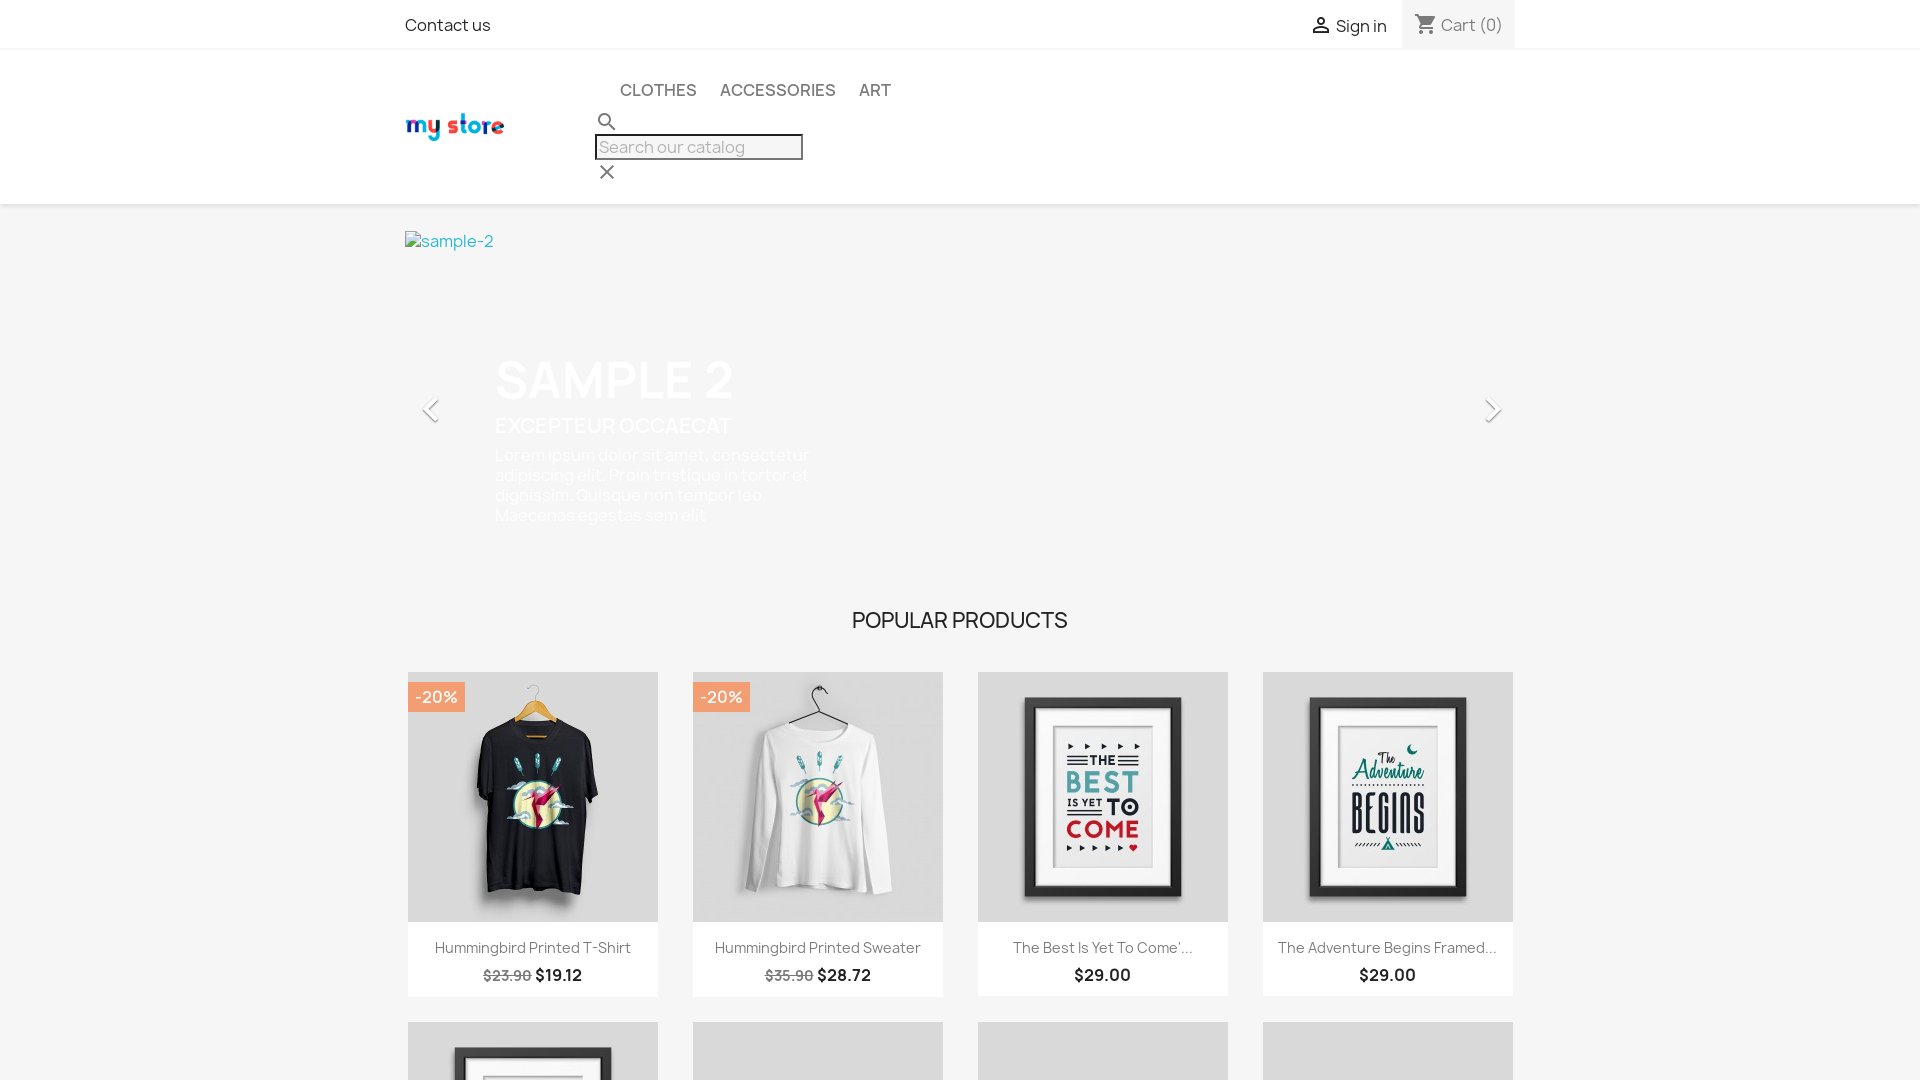